Tests table interaction by clicking on a sortable column header and verifying table content changes

Starting URL: https://v1.training-support.net/selenium/tables

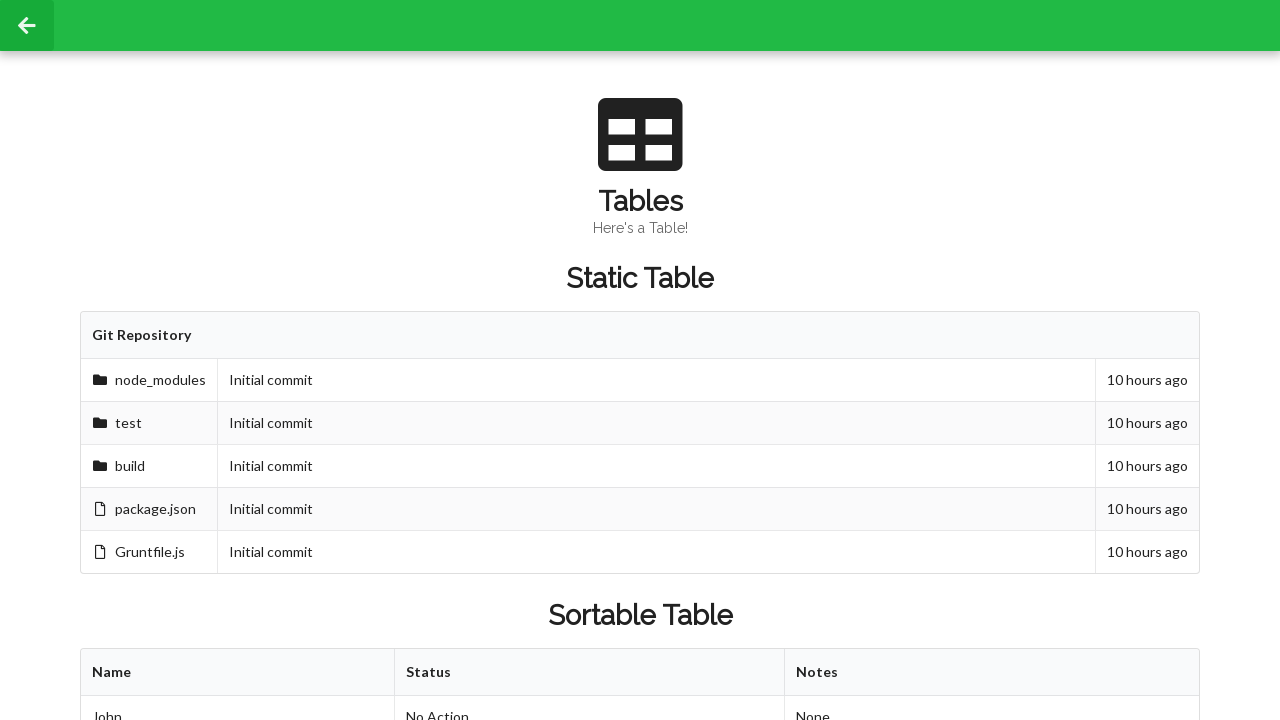

Waited for sortable table to load
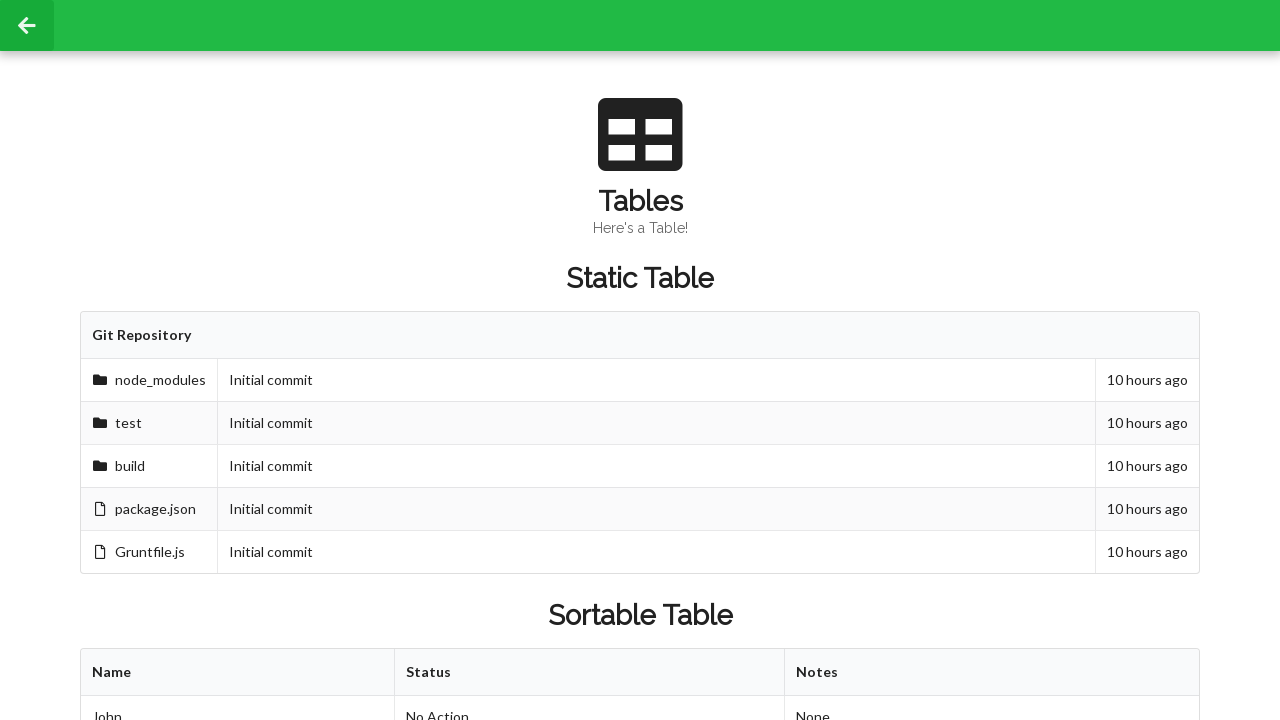

Retrieved initial value from second row, second cell: Approved
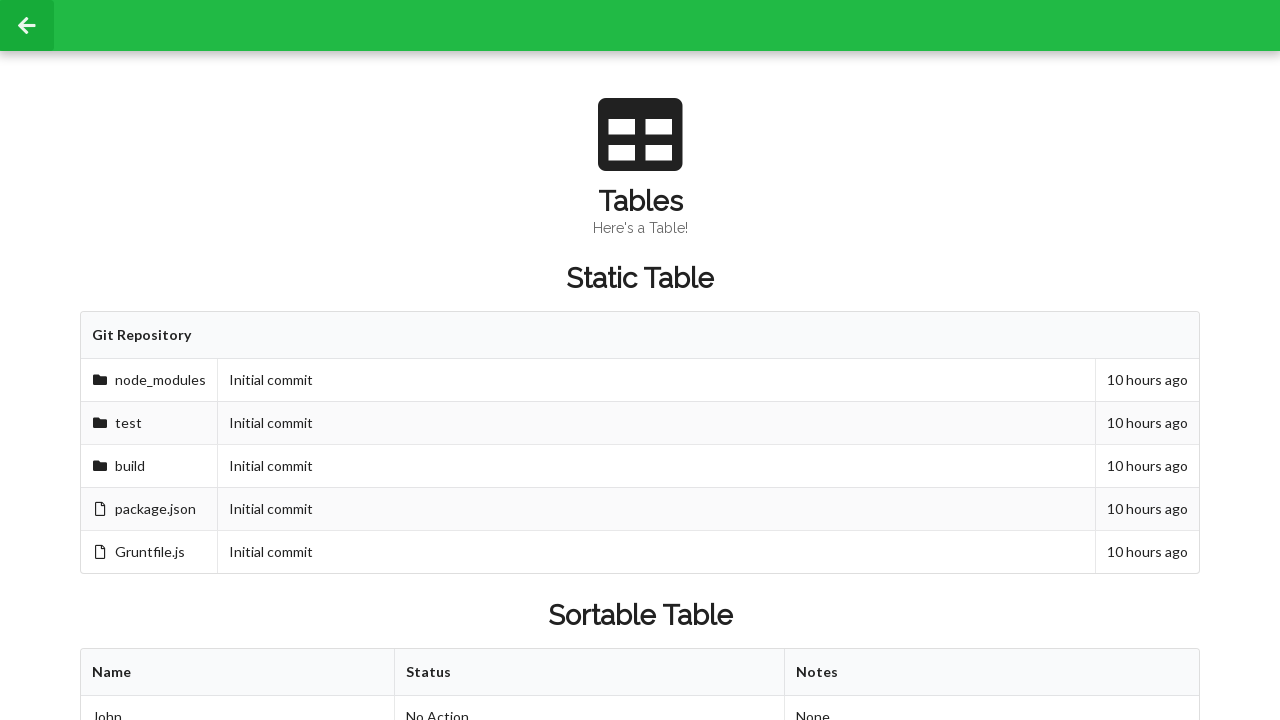

Clicked on first column header to sort table at (238, 673) on //*[@id="sortableTable"]/thead/tr/th[1]
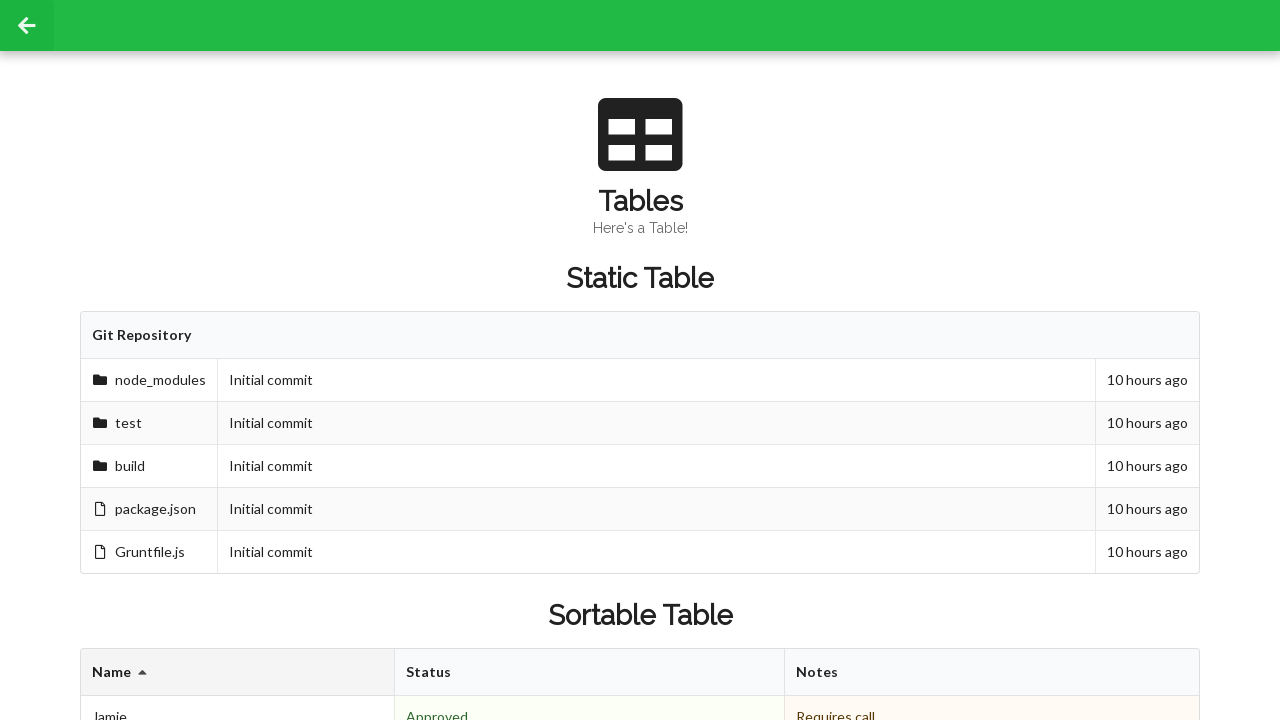

Retrieved sorted value from second row, second cell: Denied
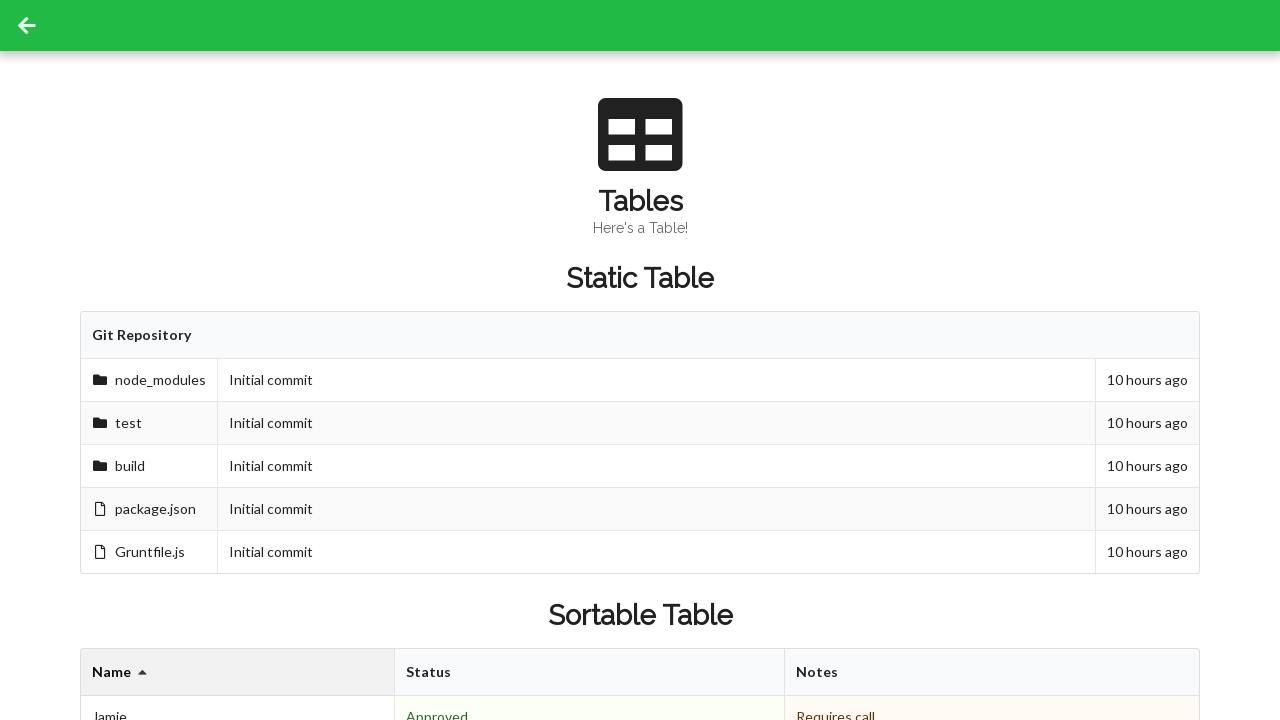

Waited 500ms for sorting action to complete
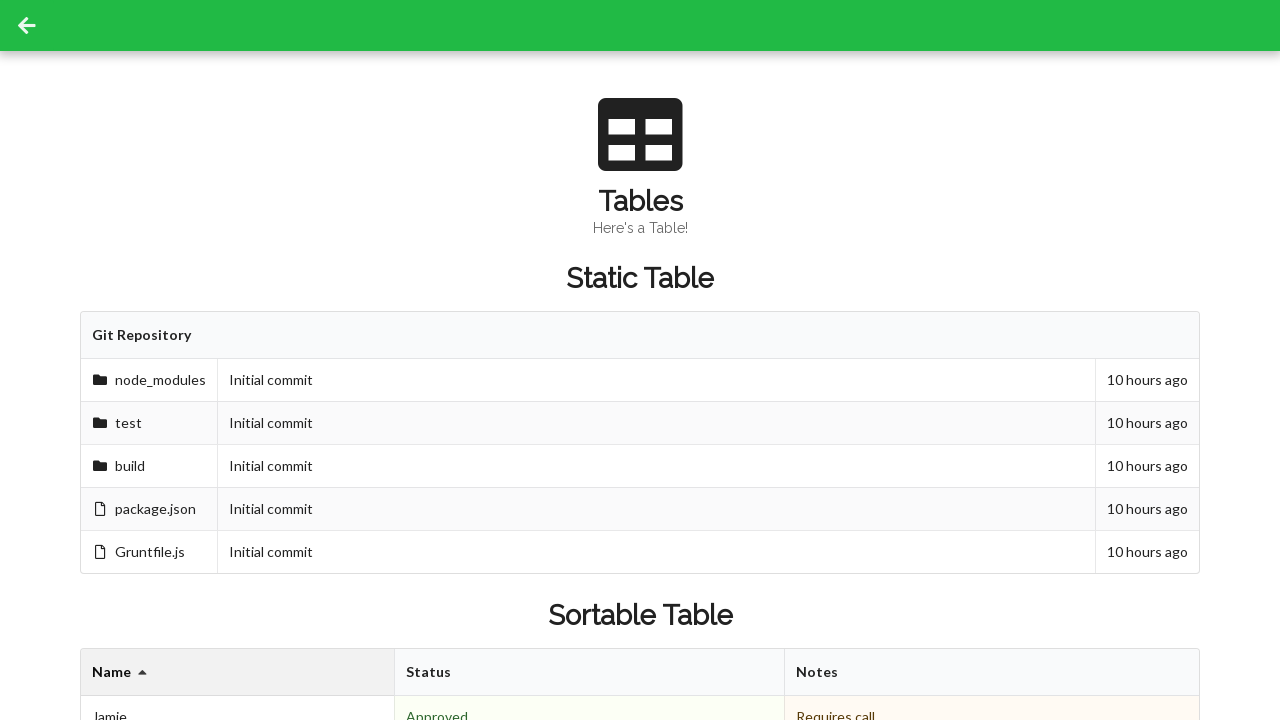

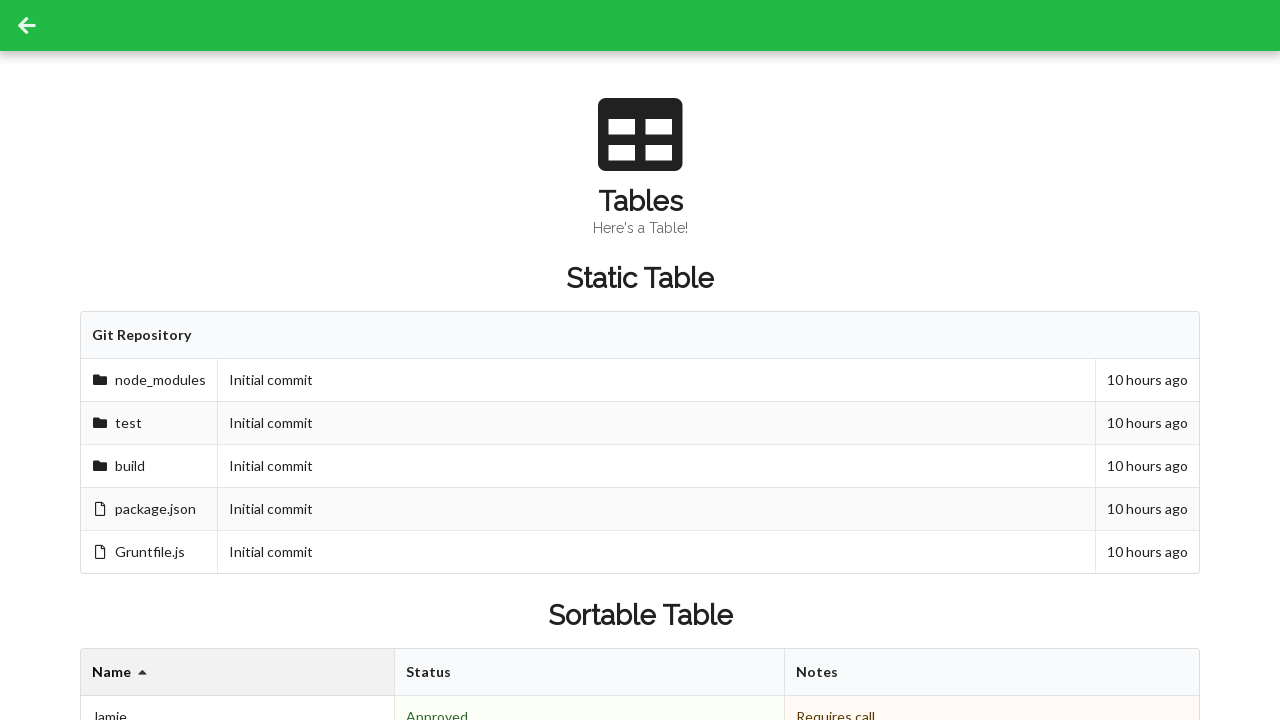